Verifies the sixth table header is "Diceret" and persists after clicking a button

Starting URL: http://the-internet.herokuapp.com/challenging_dom

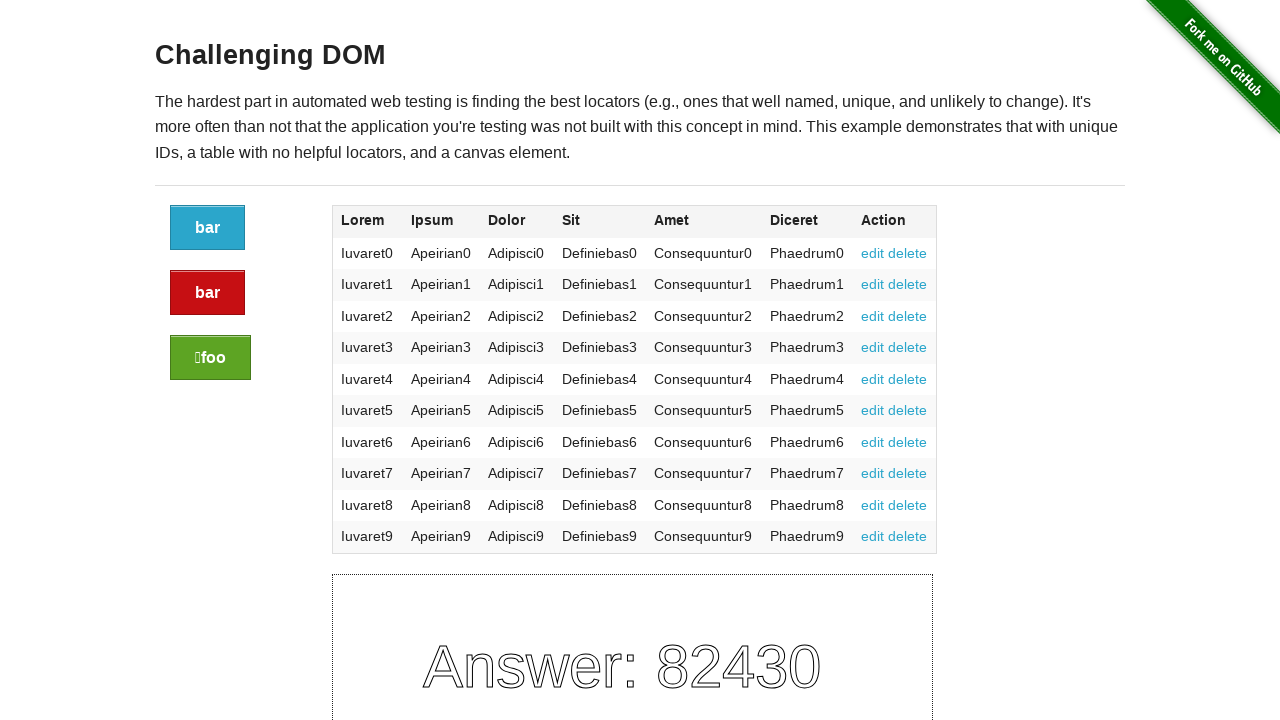

Navigated to the challenging DOM test page
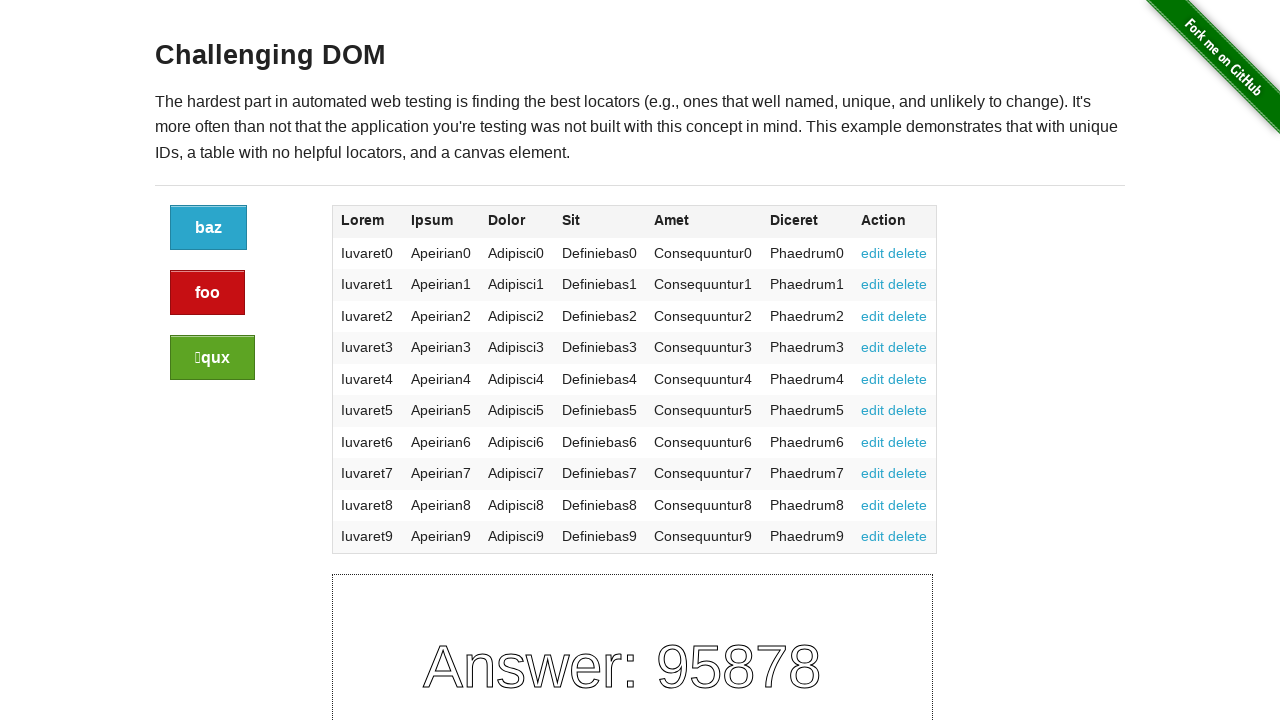

Located the sixth table header element
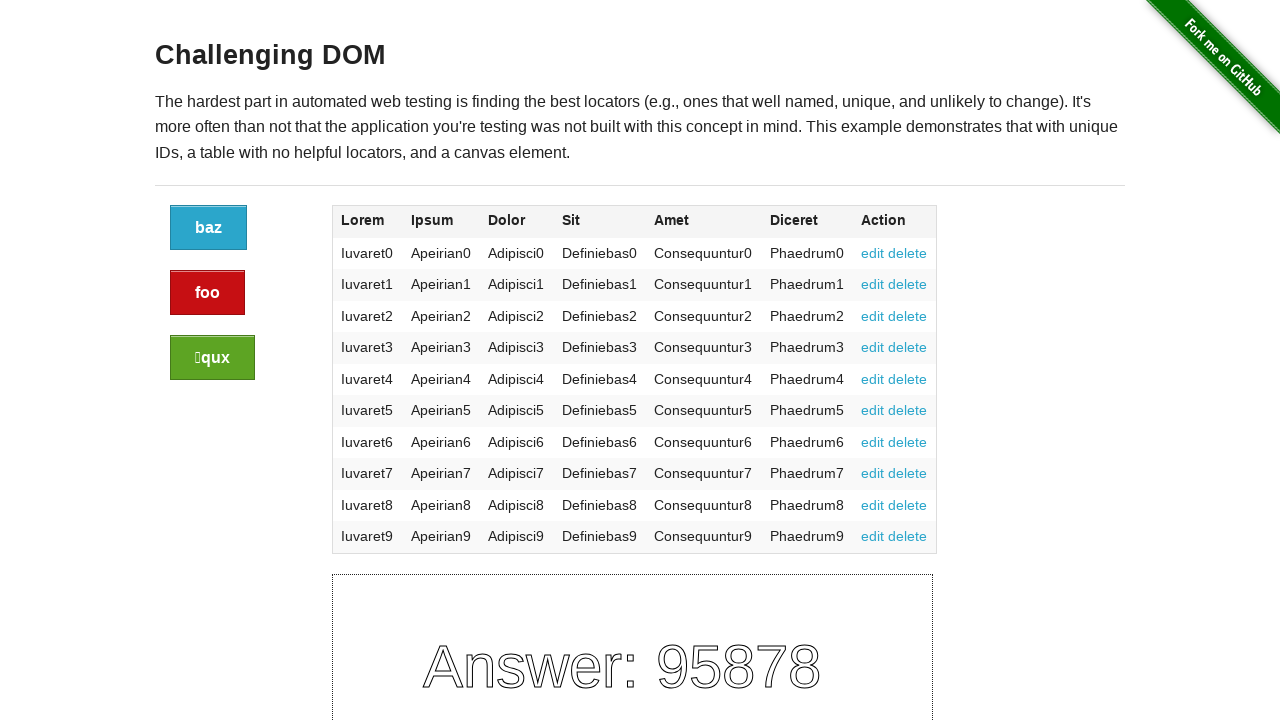

Retrieved sixth table header text: 'Diceret'
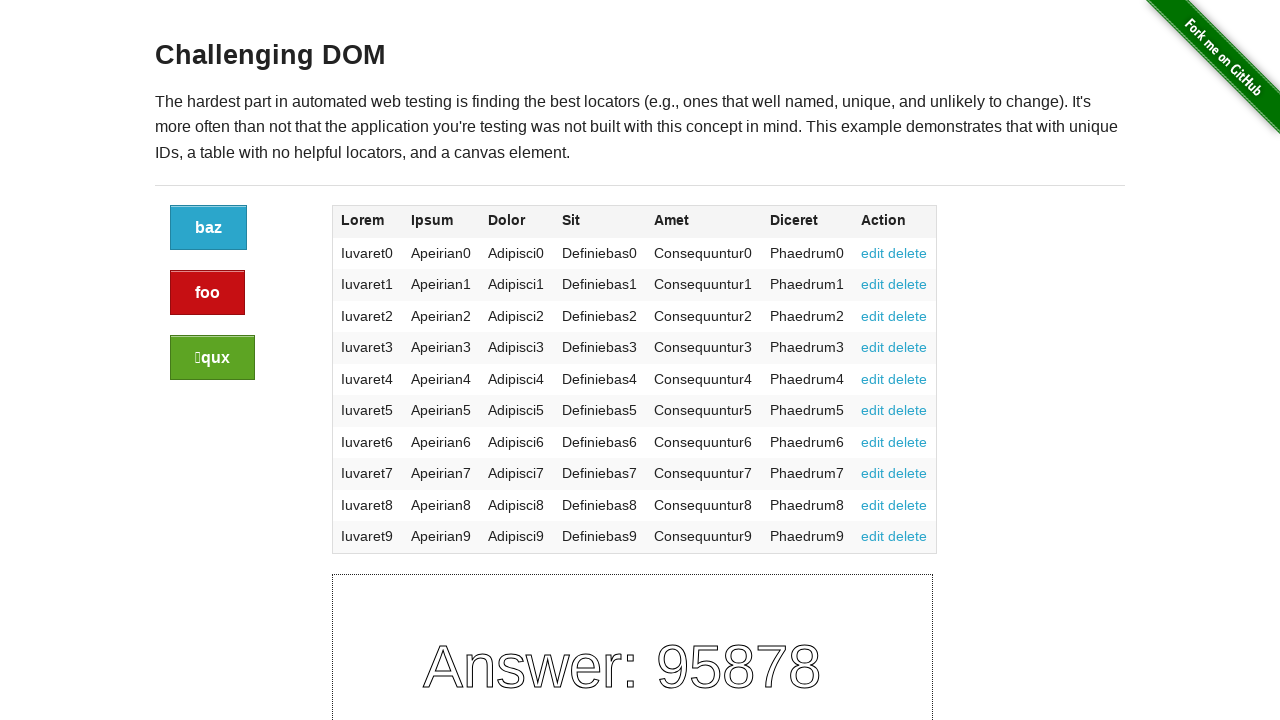

Verified sixth table header is 'Diceret'
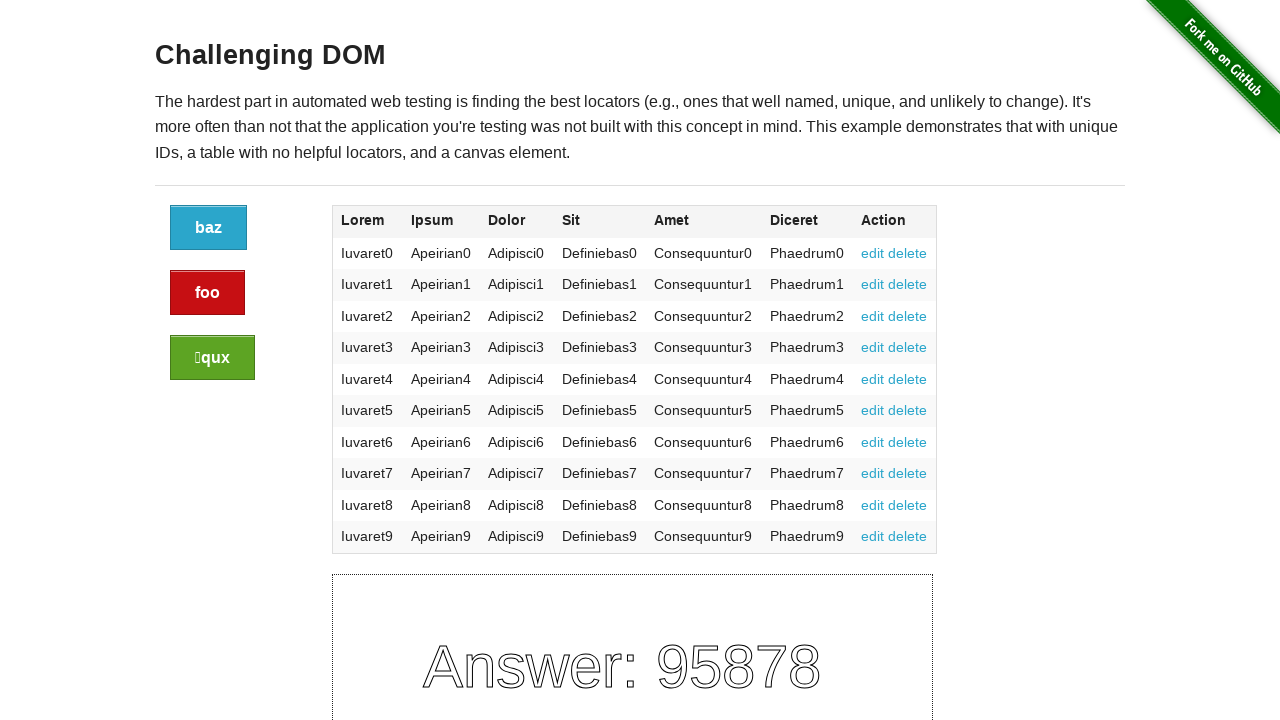

Clicked the refresh button at (208, 228) on xpath=//div[@class="large-2 columns"]/a[@class="button"]
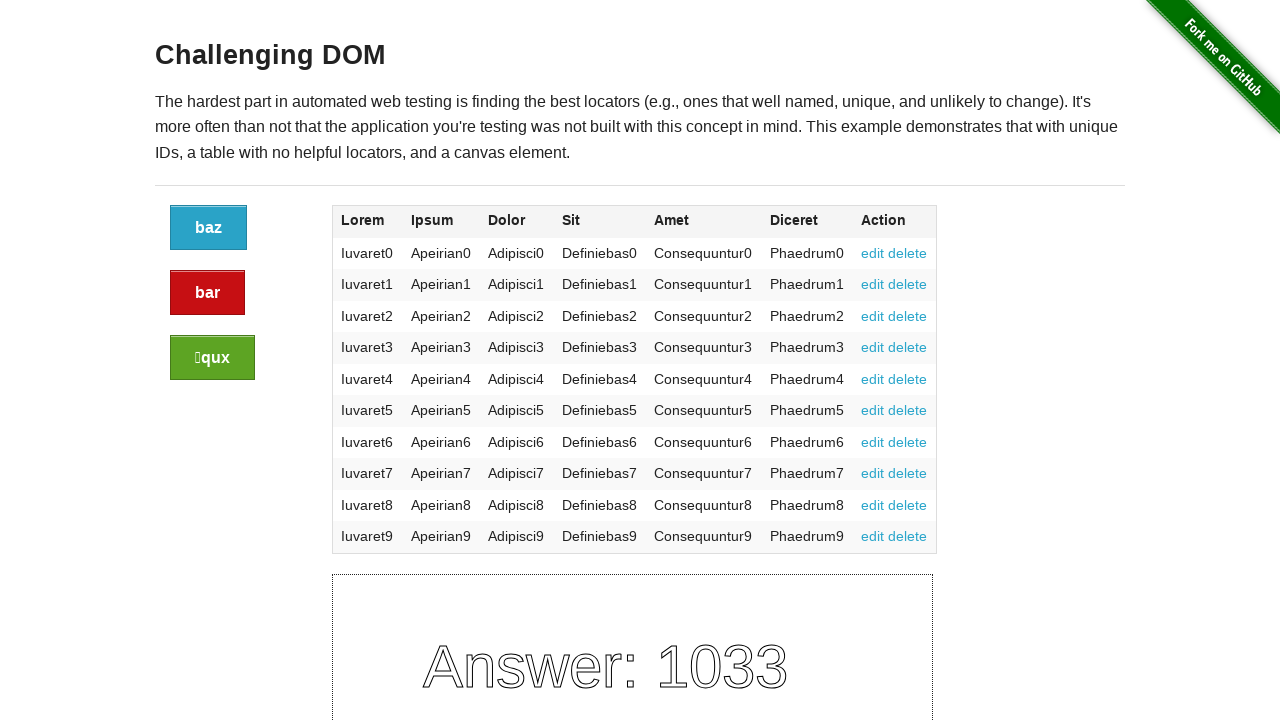

Verified sixth table header text persists after button click
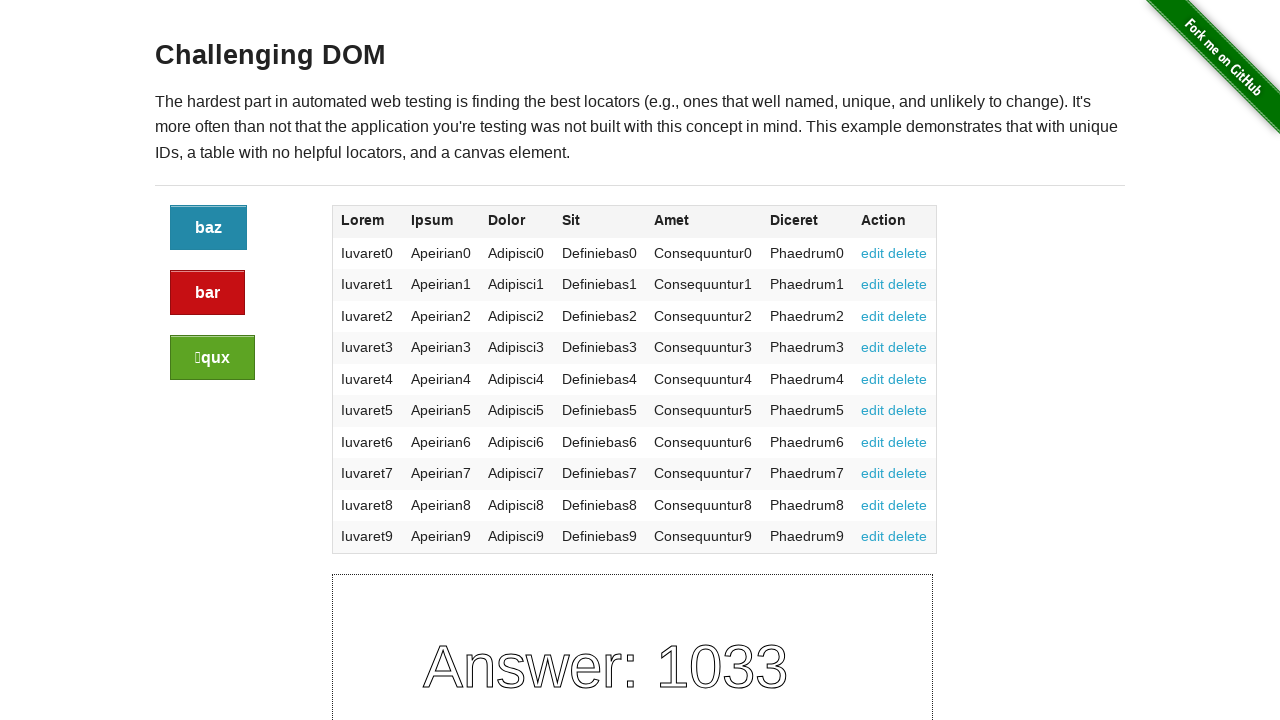

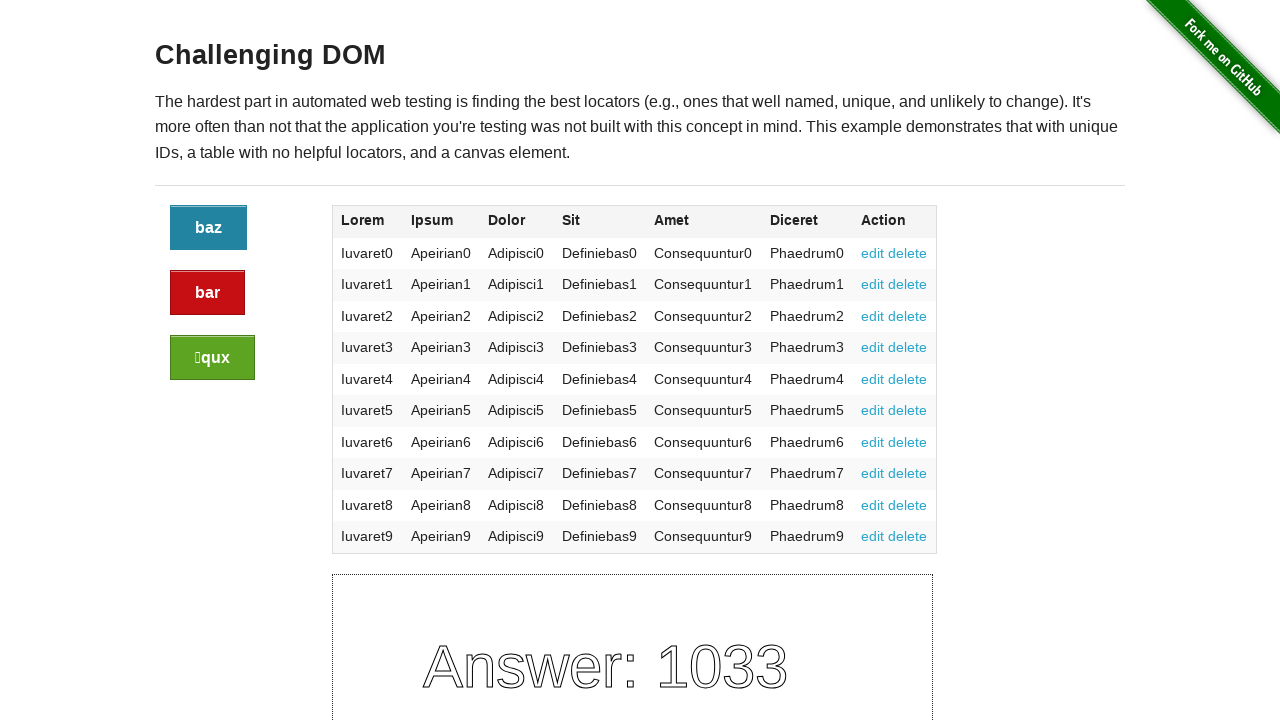